Tests the Costa Rican electoral services ID lookup functionality by entering a sample ID number and clicking the search button to verify the form submission works and results are displayed.

Starting URL: https://servicioselectorales.tse.go.cr/chc/consulta_cedula.aspx

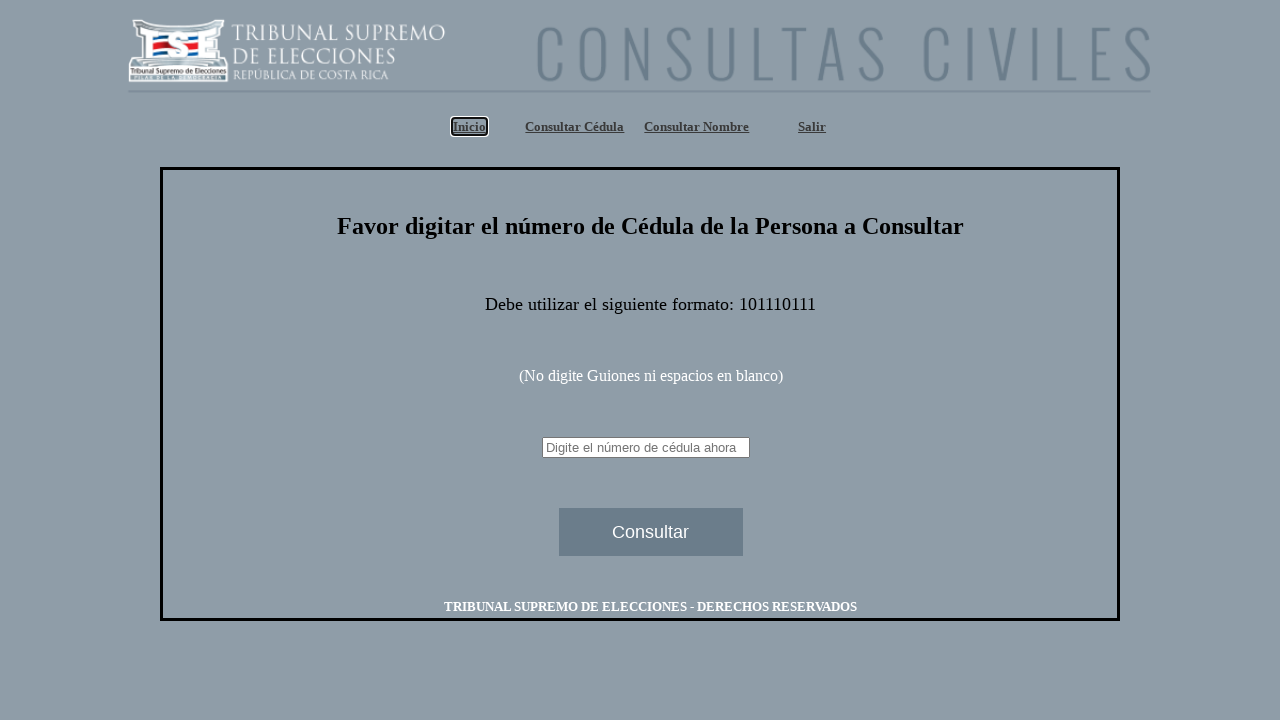

Filled ID field with sample Costa Rican ID number '104560789' on #txtcedula
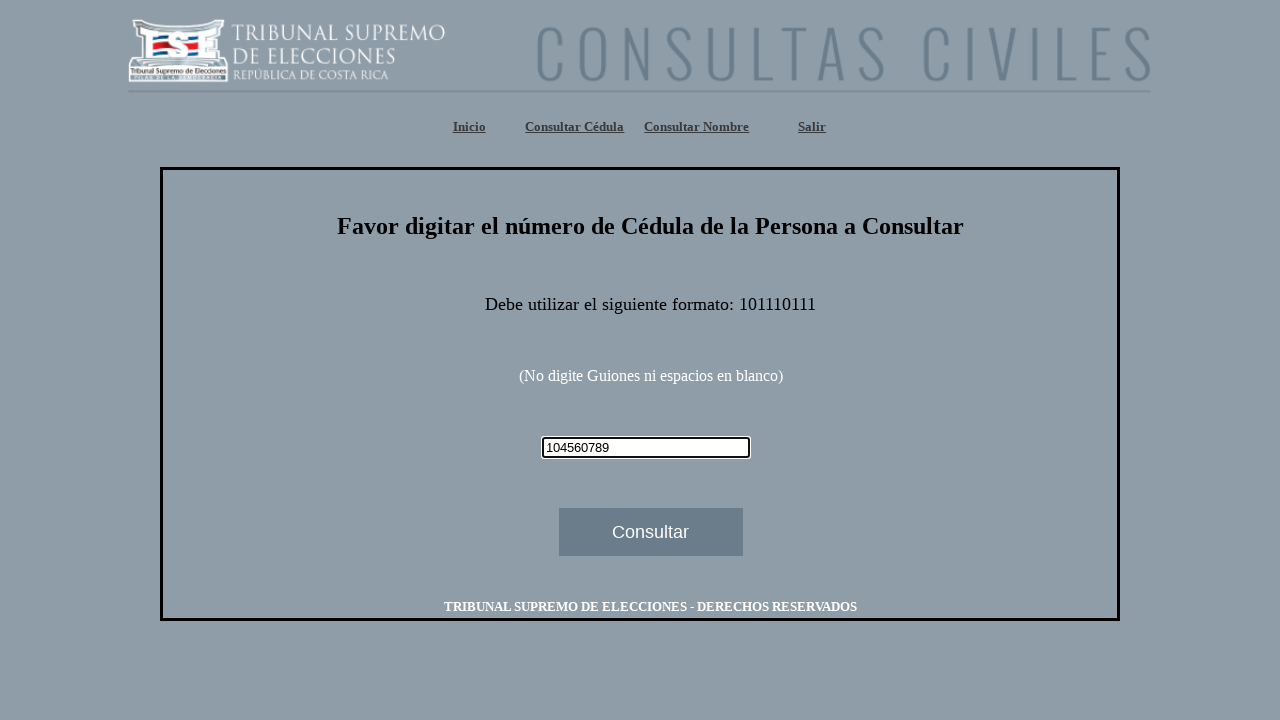

Clicked search button to submit ID lookup query at (651, 532) on #btnConsultaCedula
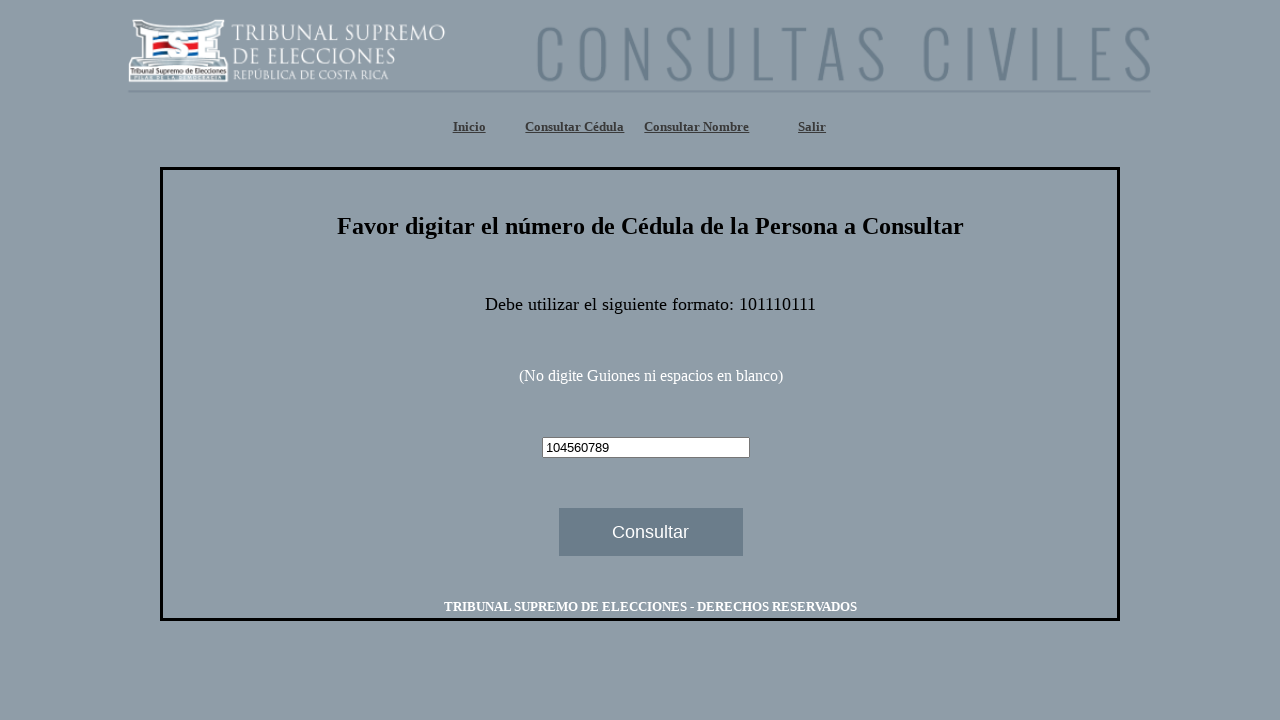

Results loaded - full name, message, or error displayed
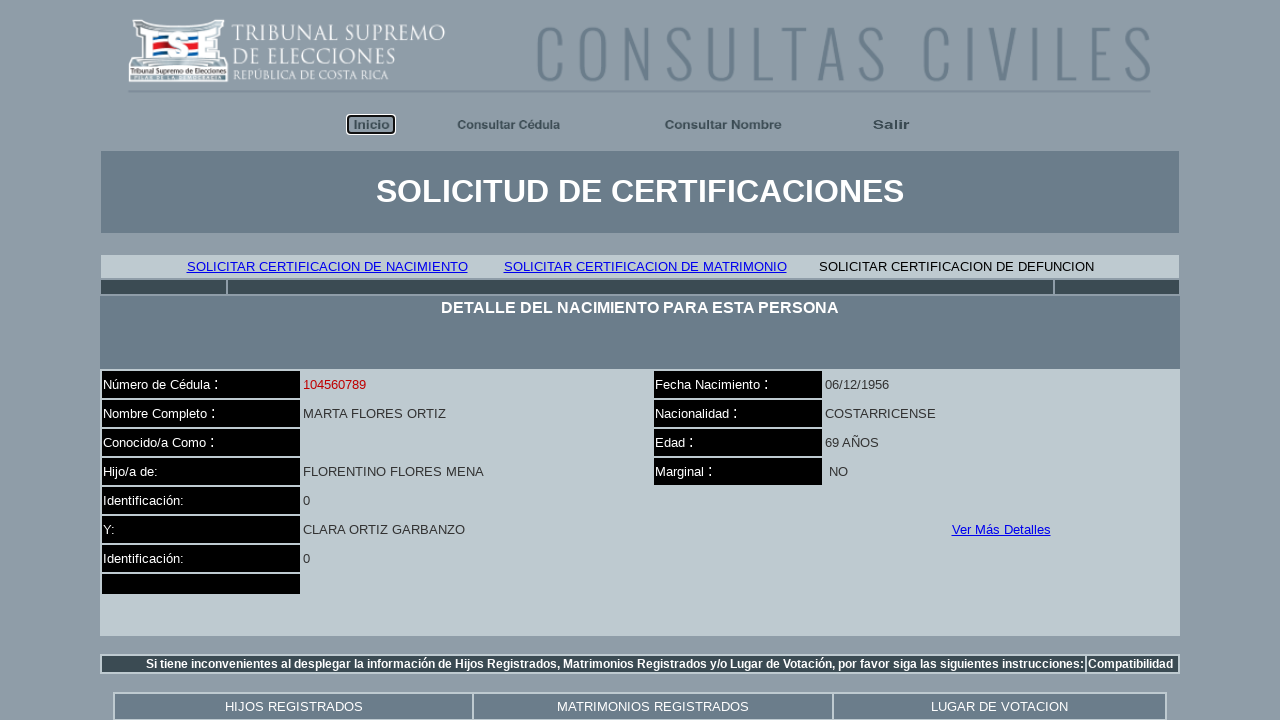

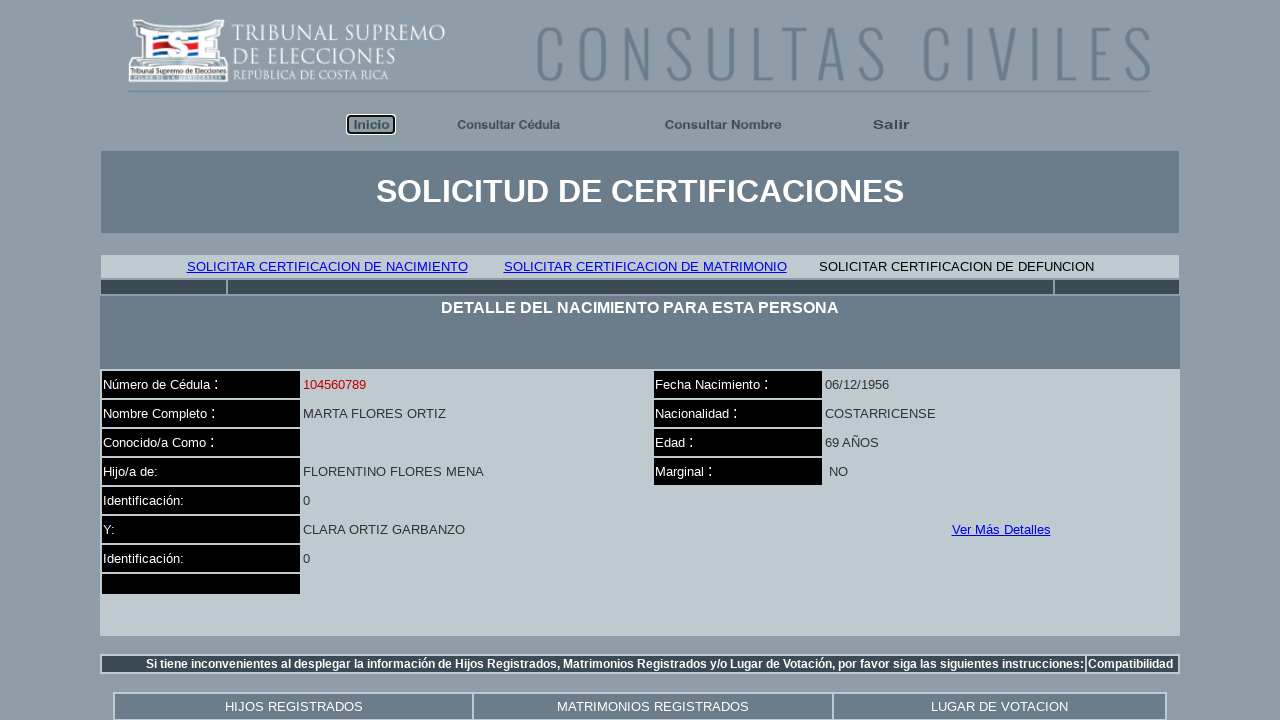